Tests file upload functionality by selecting a text file via the file input and clicking submit, then verifying the upload was successful

Starting URL: https://the-internet.herokuapp.com/upload

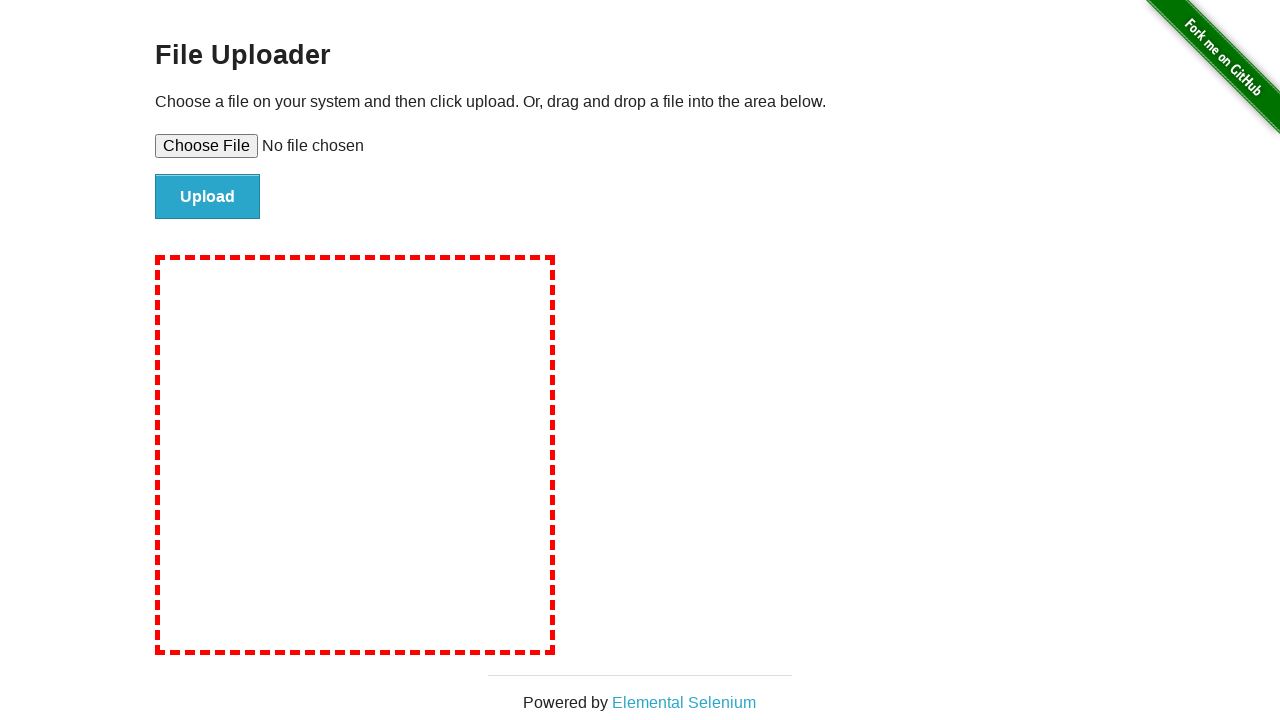

Created temporary text file with test content
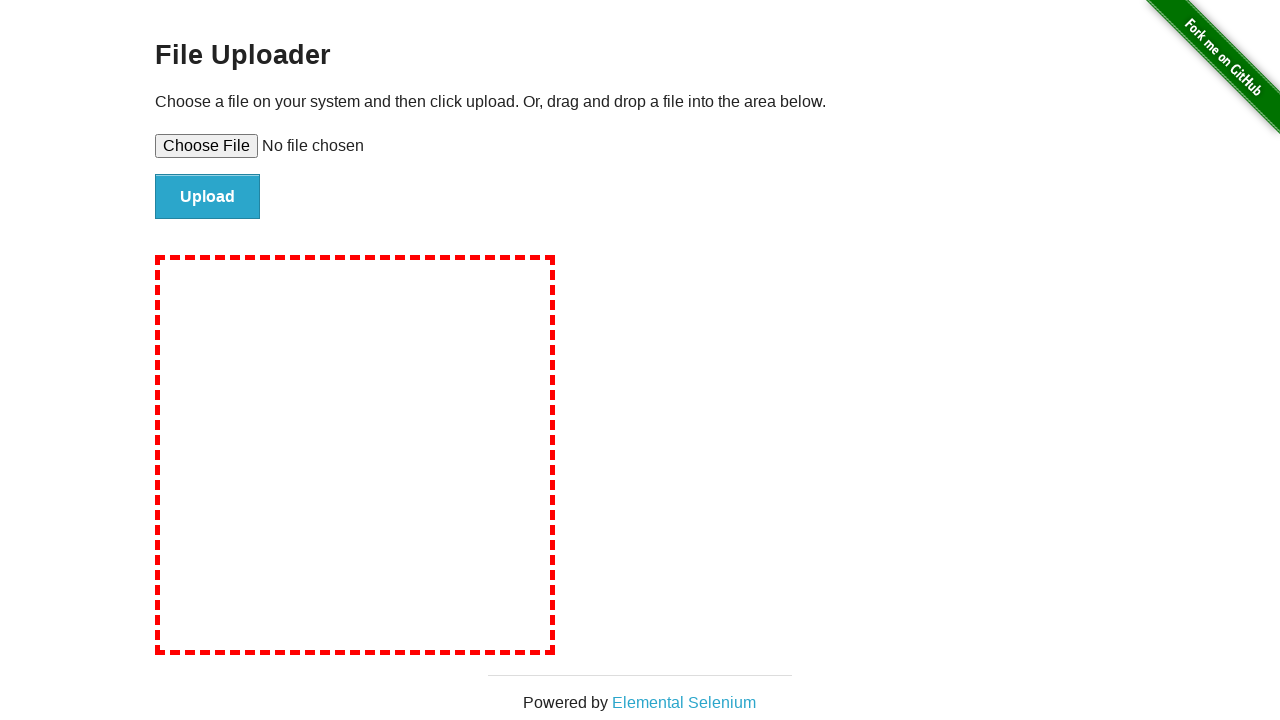

Selected text file via file input element
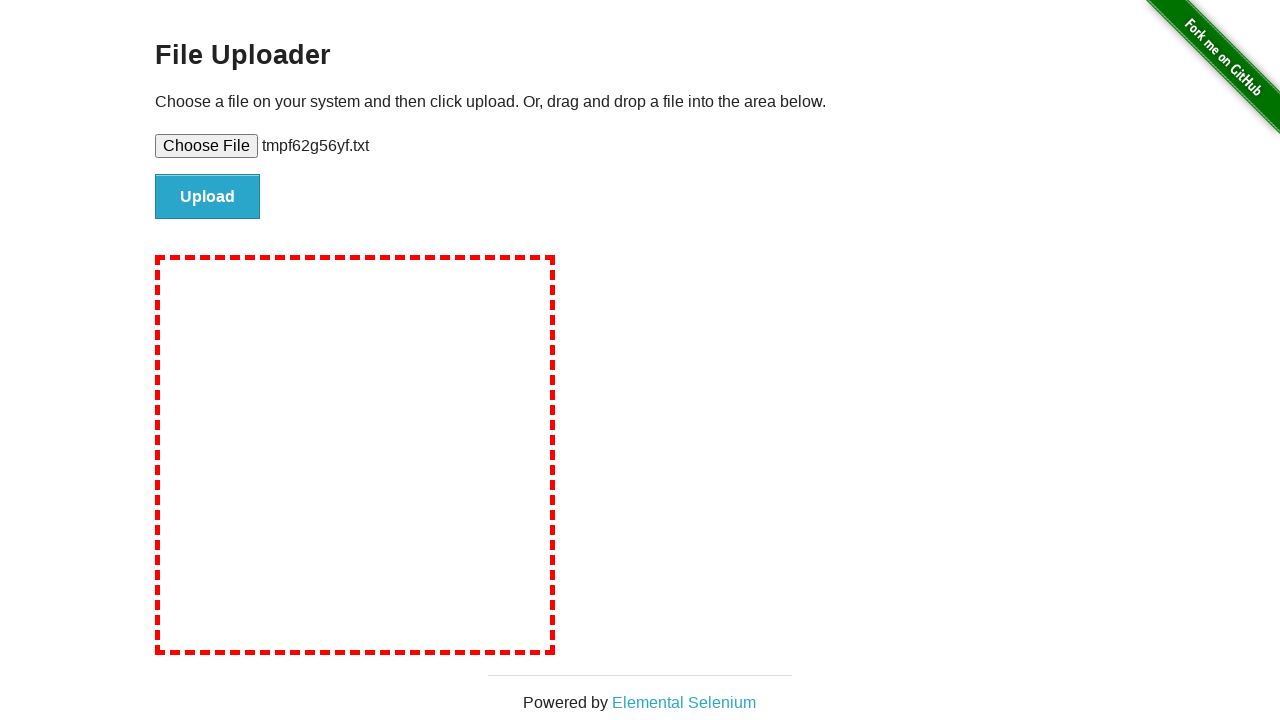

Clicked submit button to upload file at (208, 197) on #file-submit
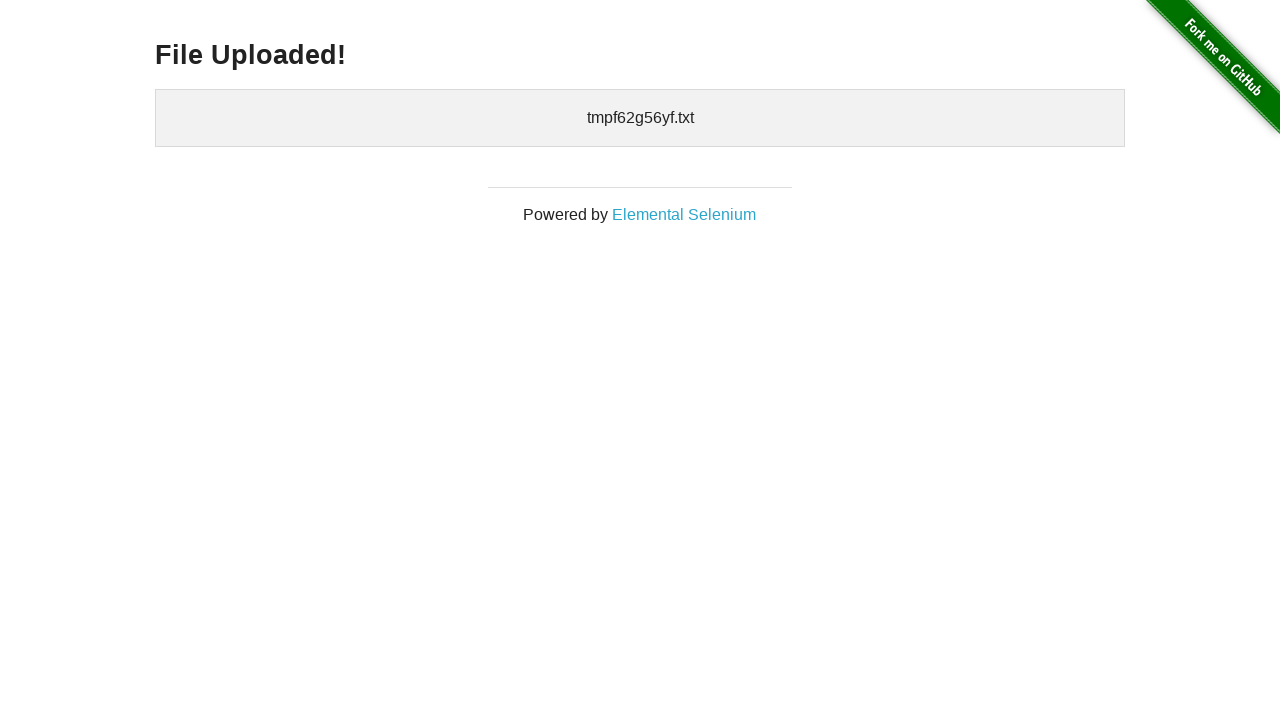

File upload confirmation message appeared
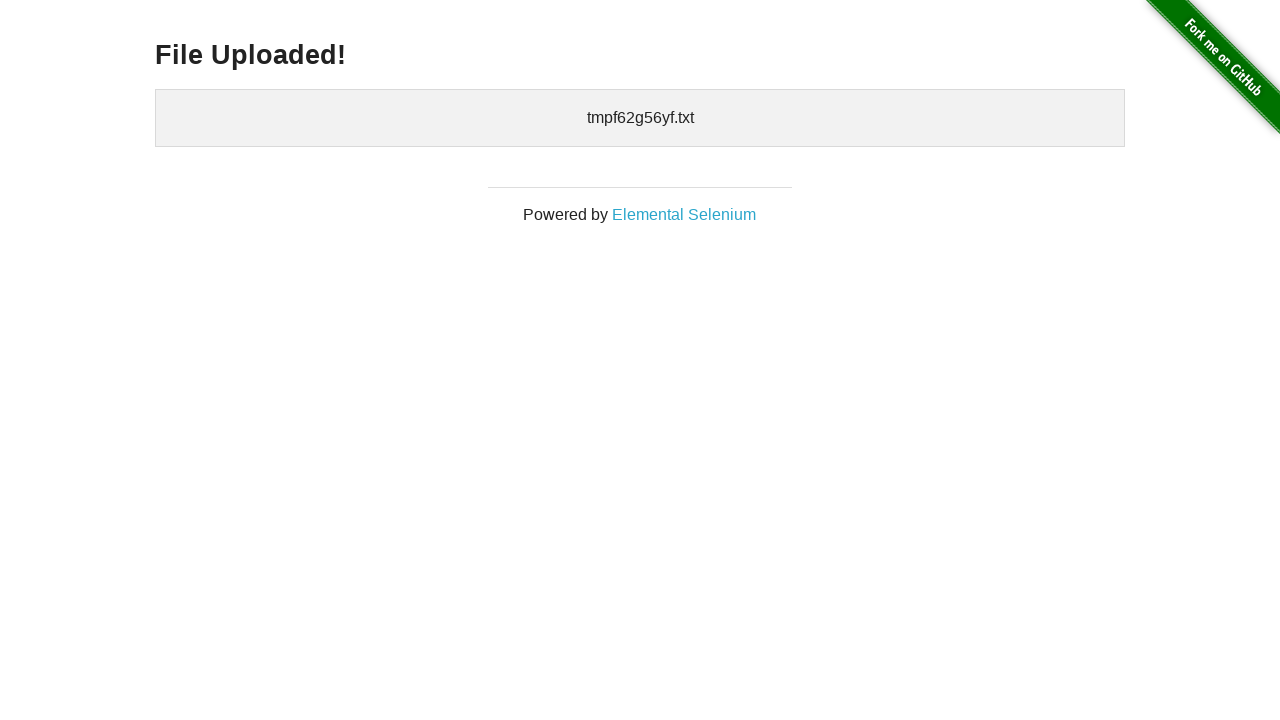

Cleaned up temporary test file
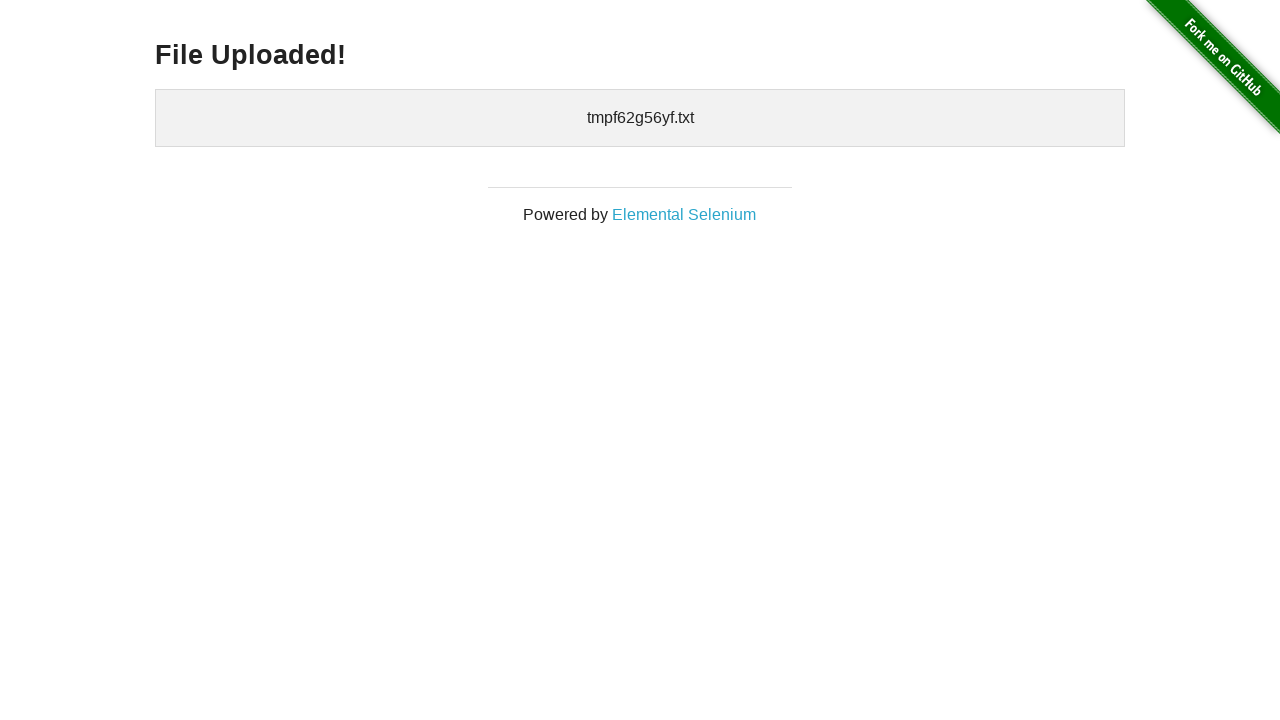

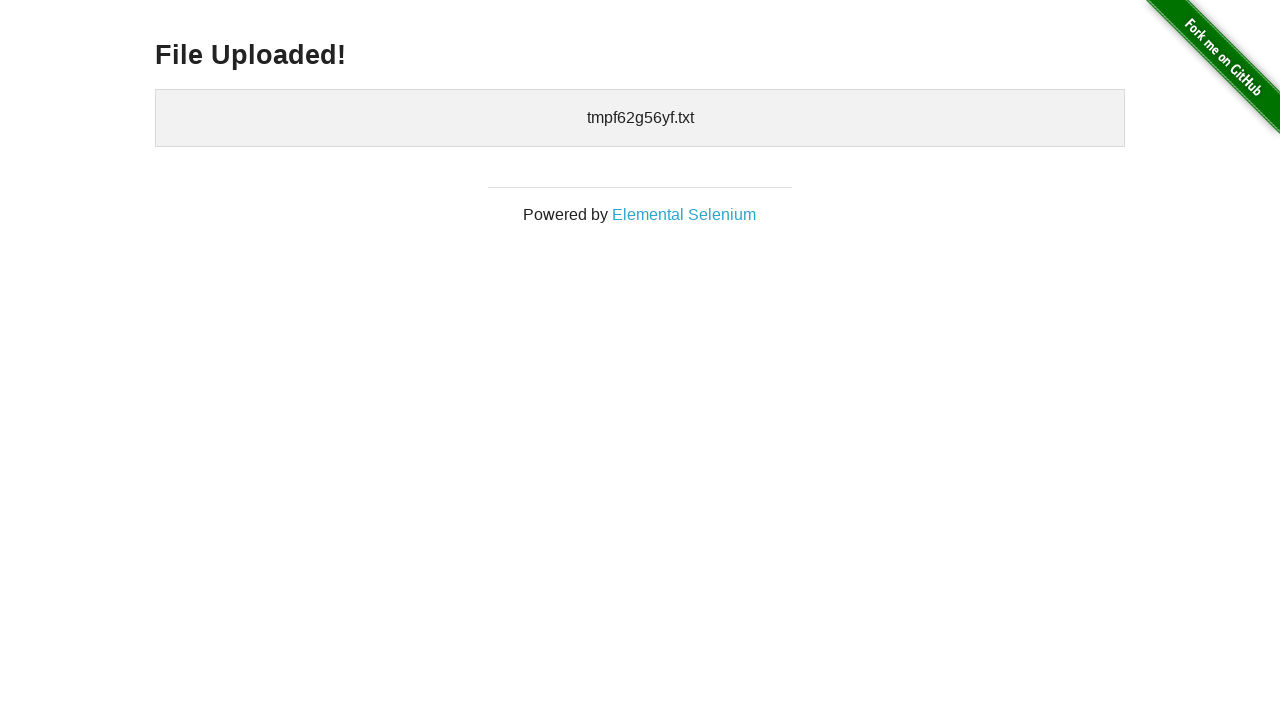